Tests that clicking the Due column header sorts the table data in ascending order by verifying the values are properly sorted

Starting URL: http://the-internet.herokuapp.com/tables

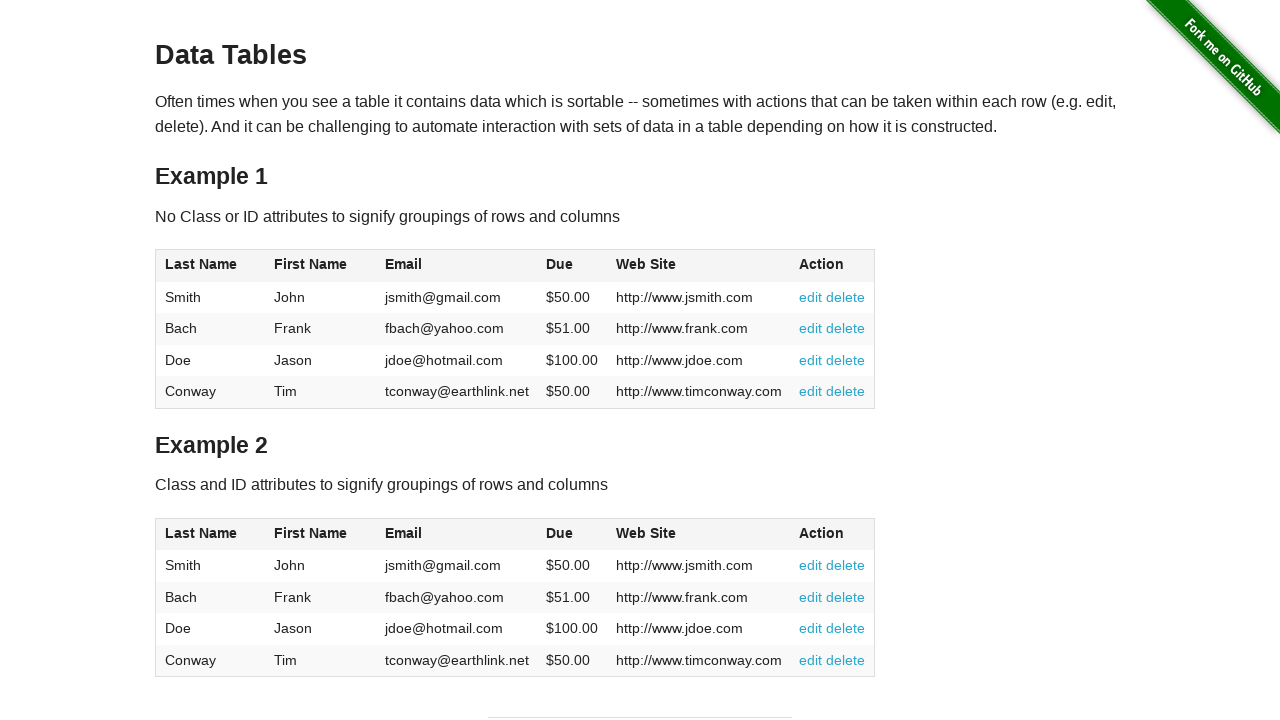

Clicked Due column header to sort in ascending order at (572, 266) on #table1 thead tr th:nth-of-type(4)
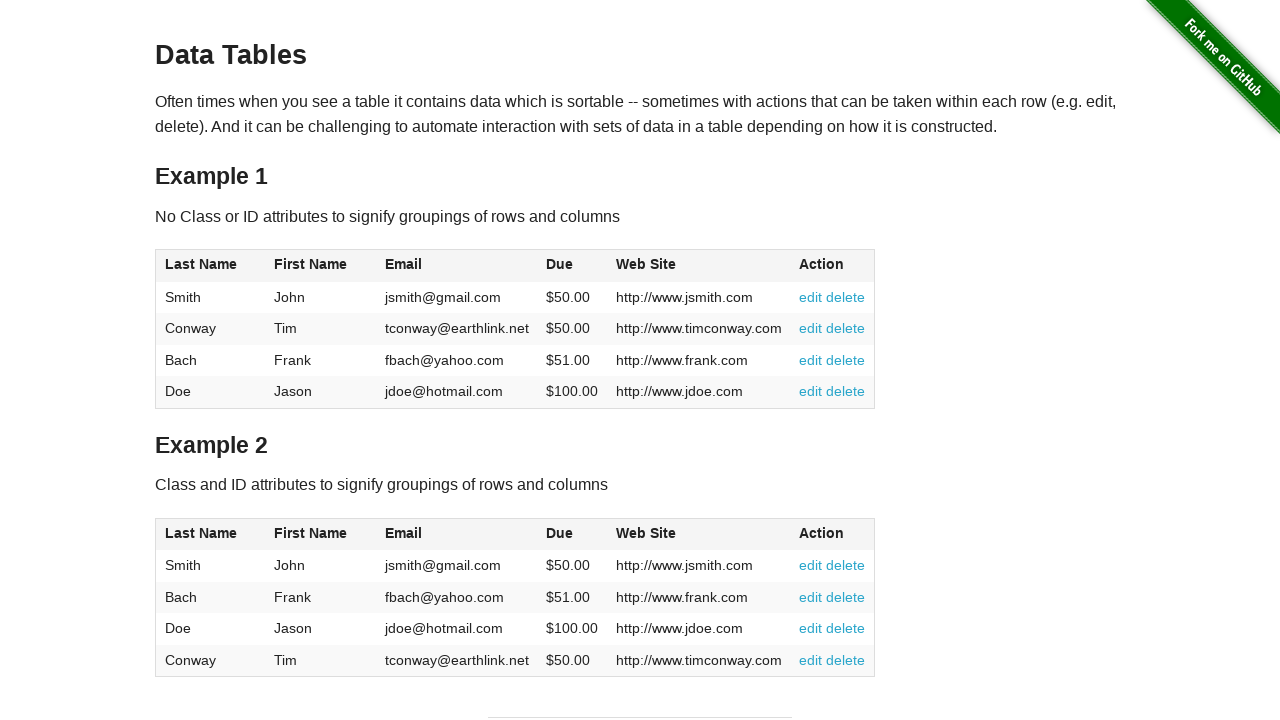

Table sorted and Due column data is visible
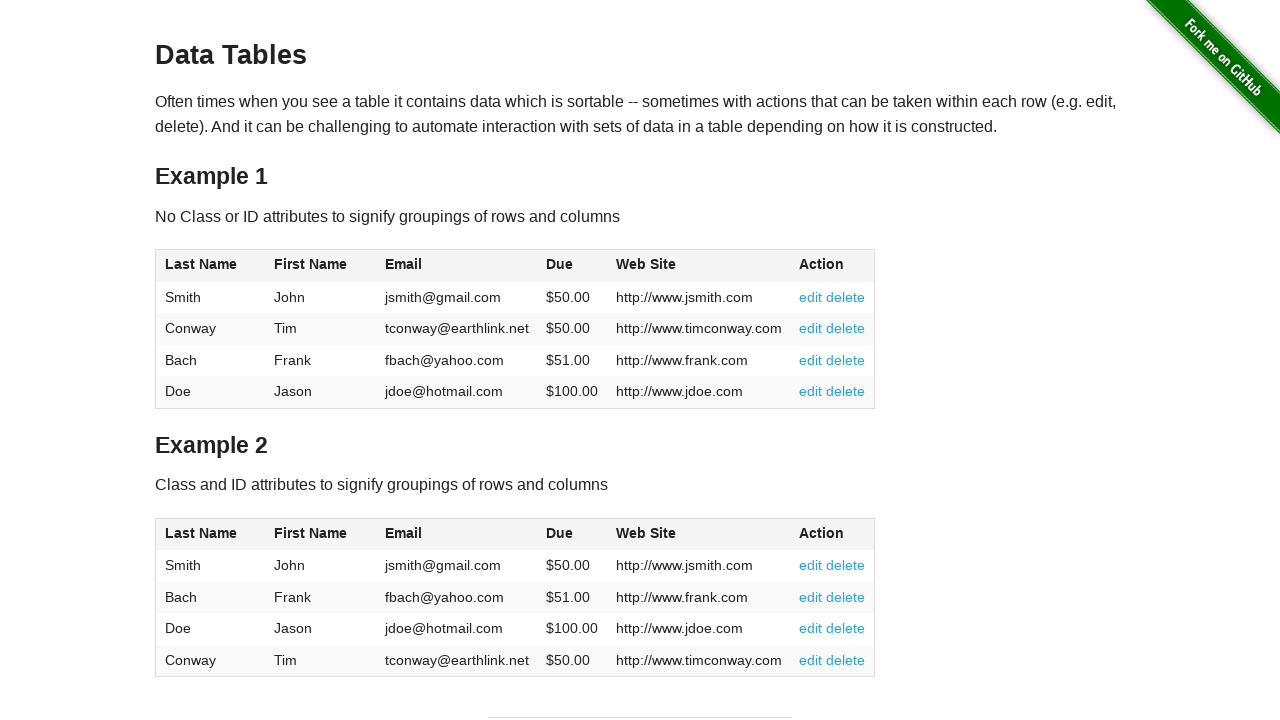

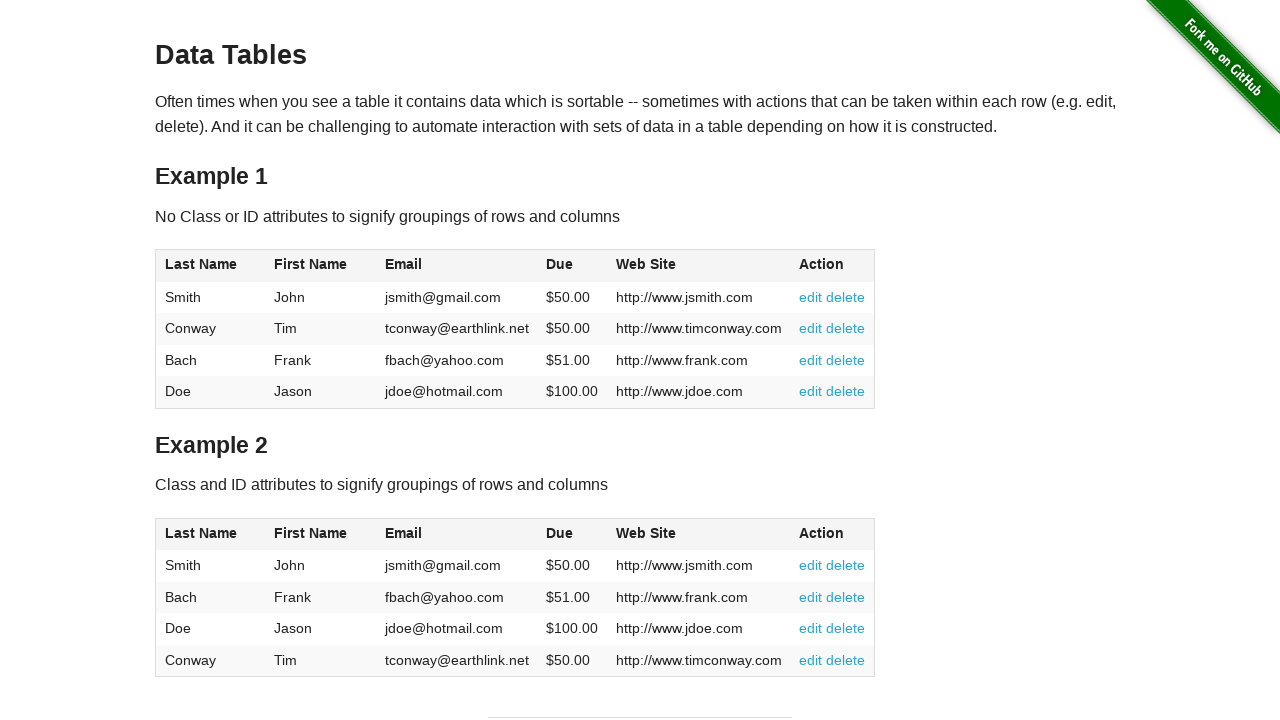